Tests 7-character validation form with empty input and verifies the validation message shows "Invalid Value"

Starting URL: https://testpages.eviltester.com/styled/apps/7charval/simple7charvalidation.html

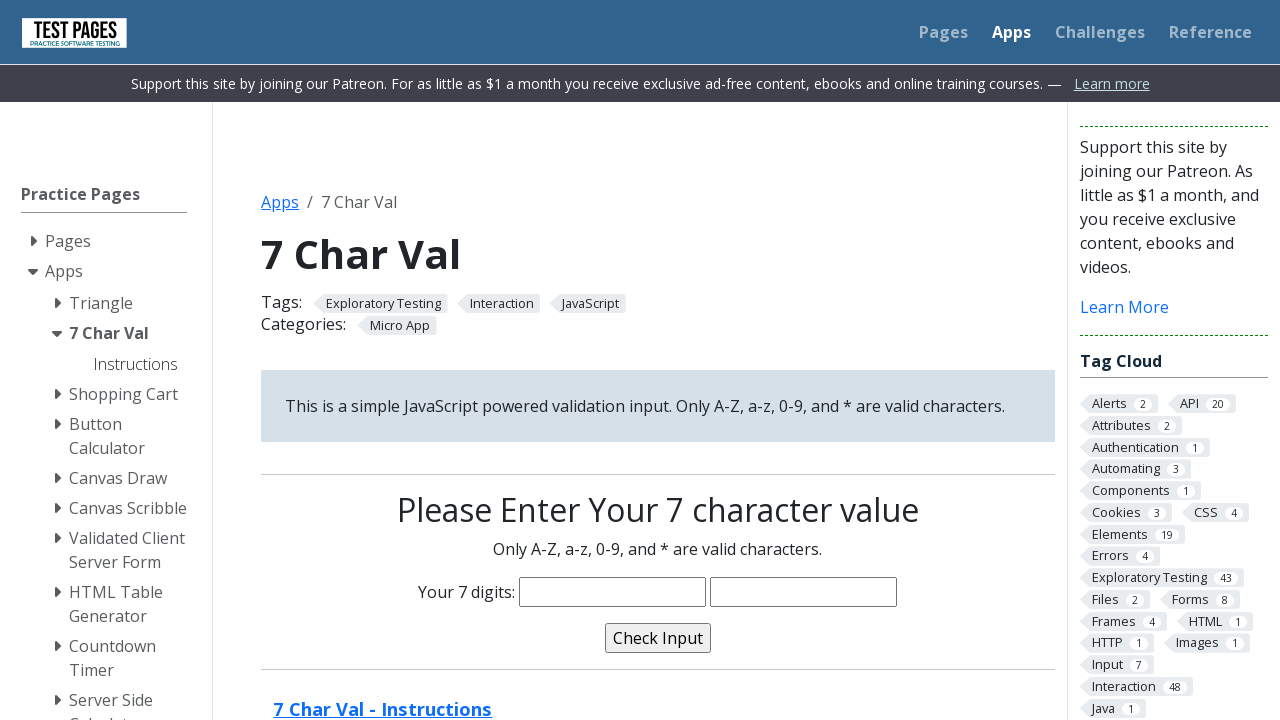

Filled characters field with empty string on input[name='characters']
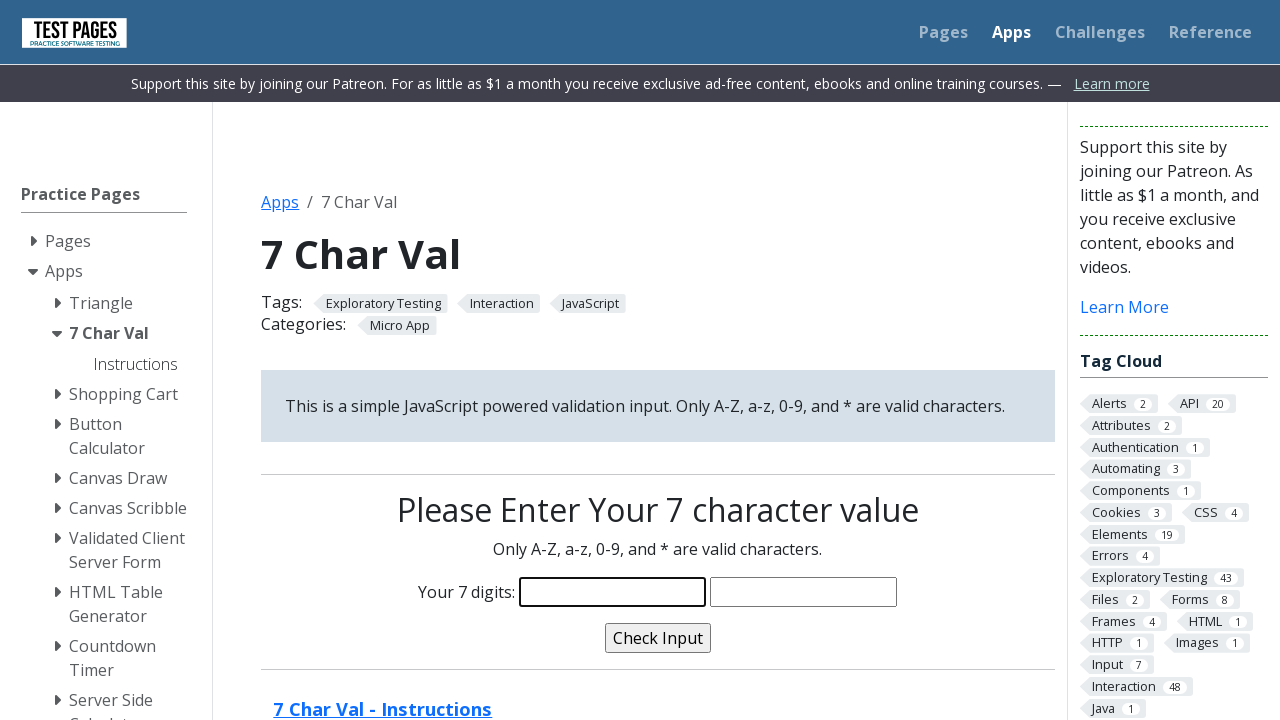

Clicked validate button at (658, 638) on input[name='validate']
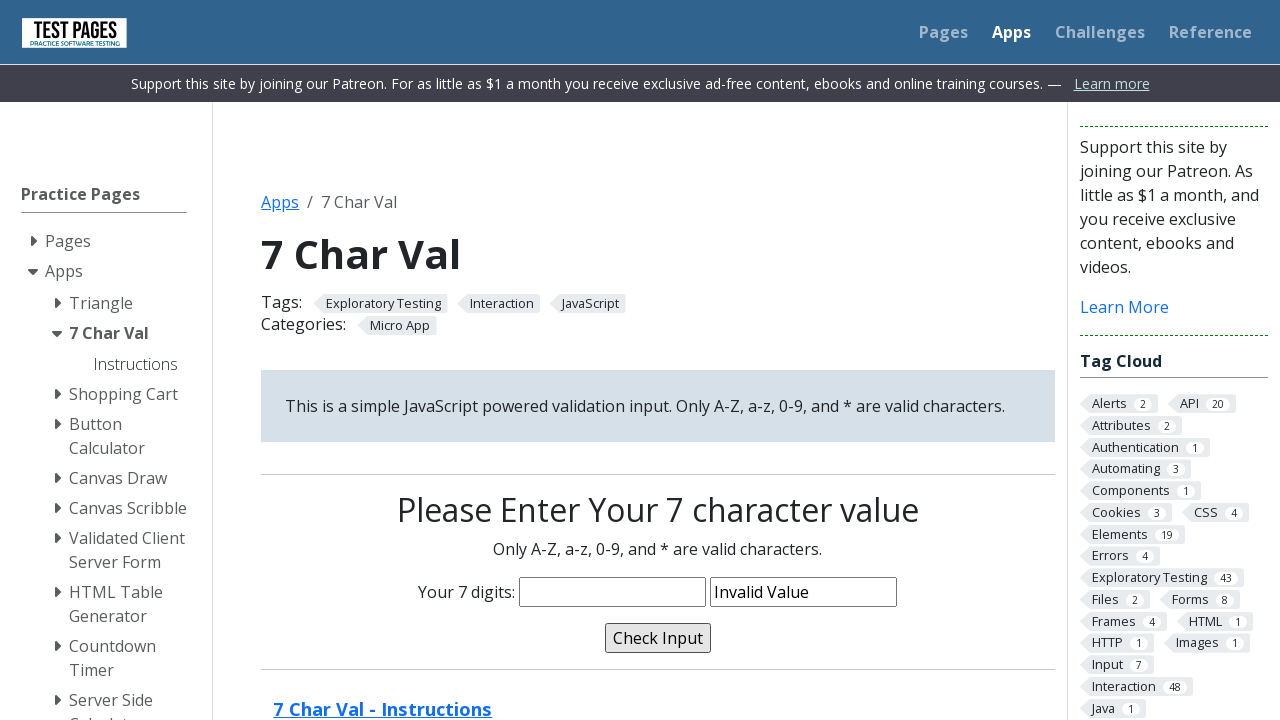

Validation message appeared
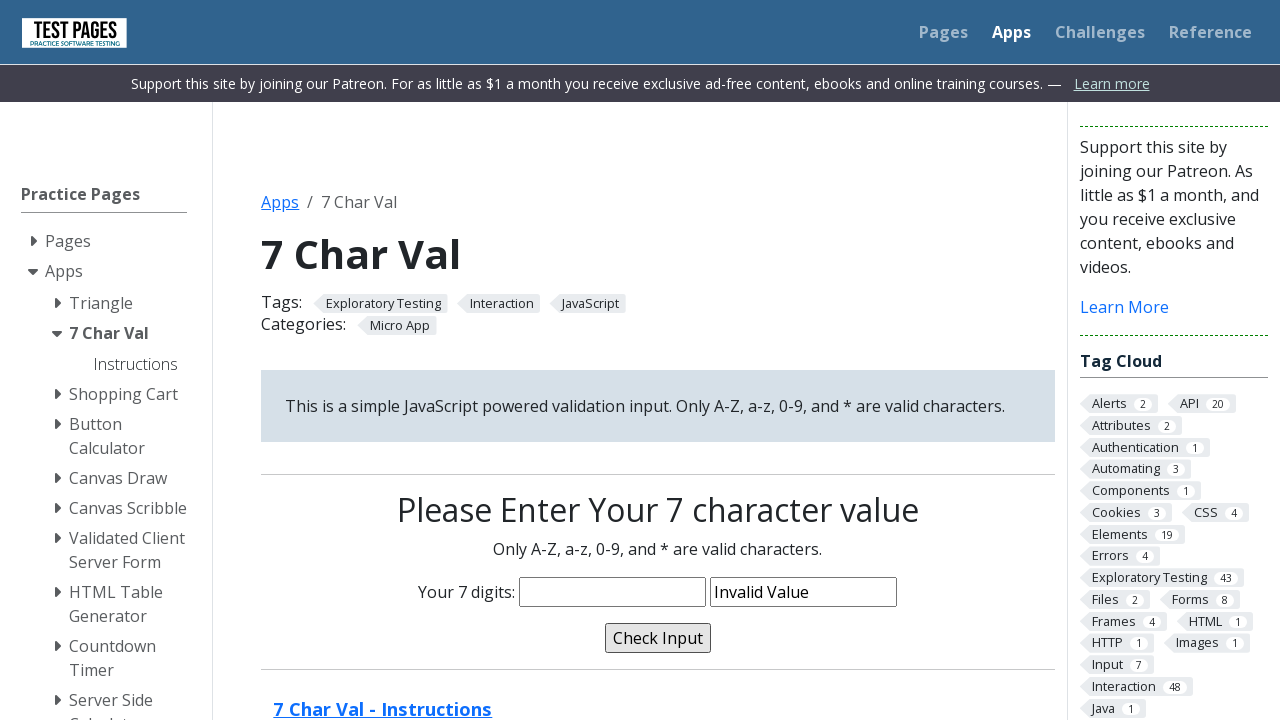

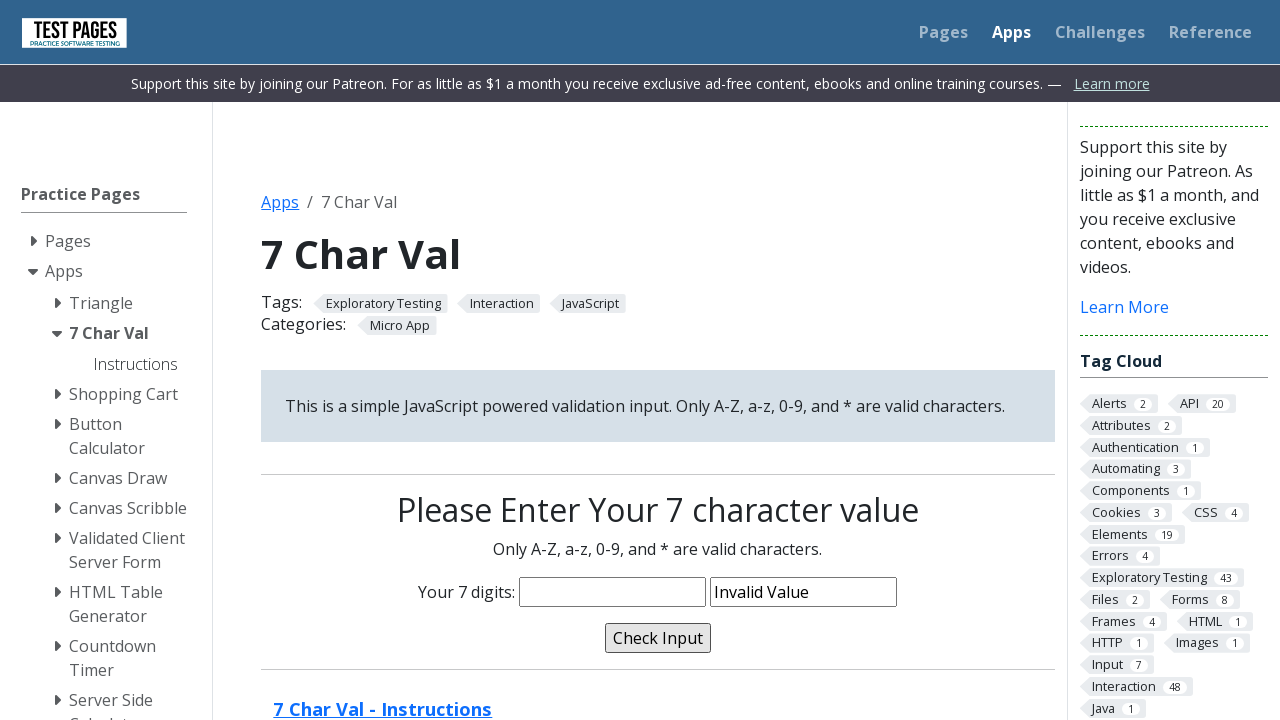